Tests new tab/window handling by clicking a button that opens a new tab, switching to it, verifying content, closing it, and switching back to the original window.

Starting URL: https://practice-automation.com/window-operations/

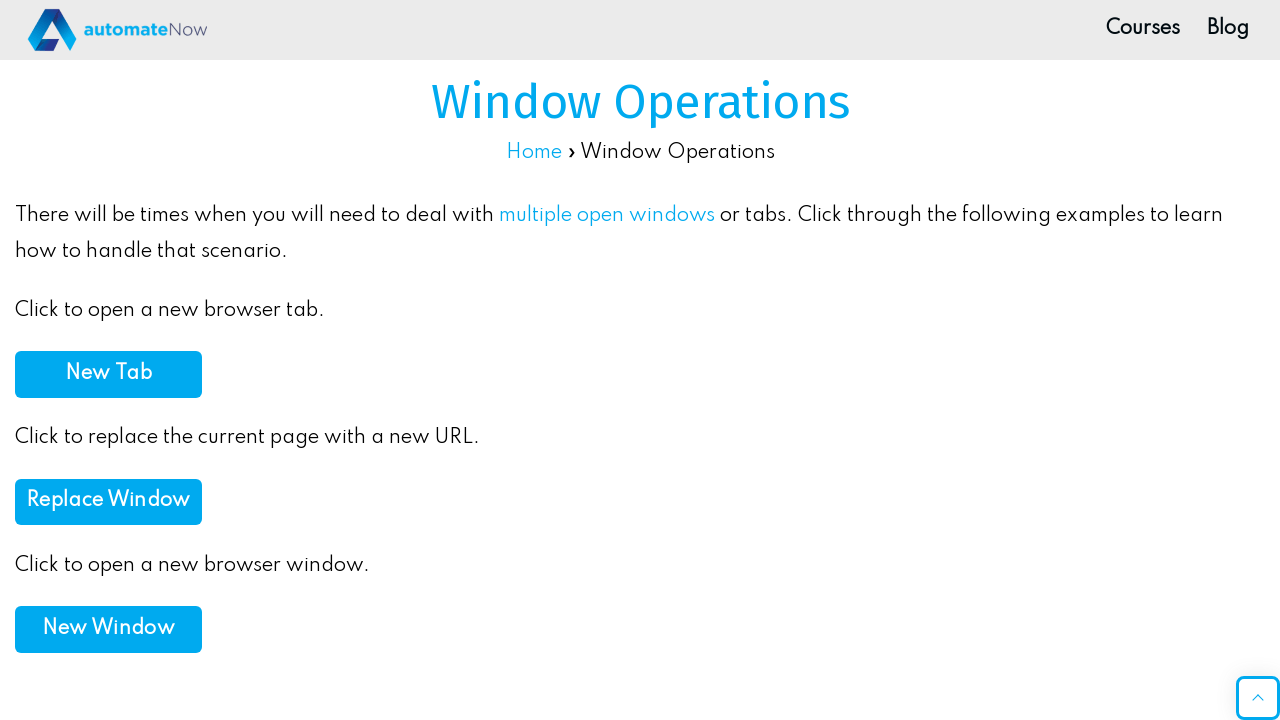

Clicked button to open new tab at (108, 374) on xpath=//button[contains(@onclick,'newTab()')]
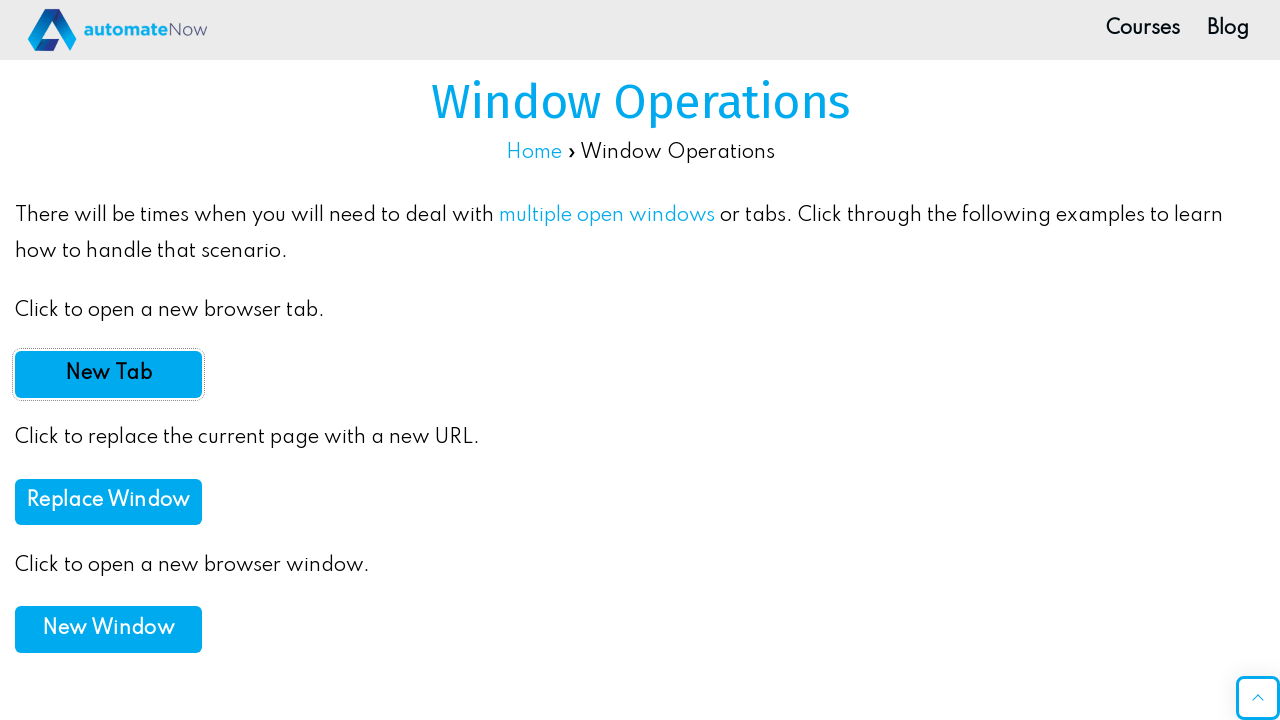

New tab opened and captured
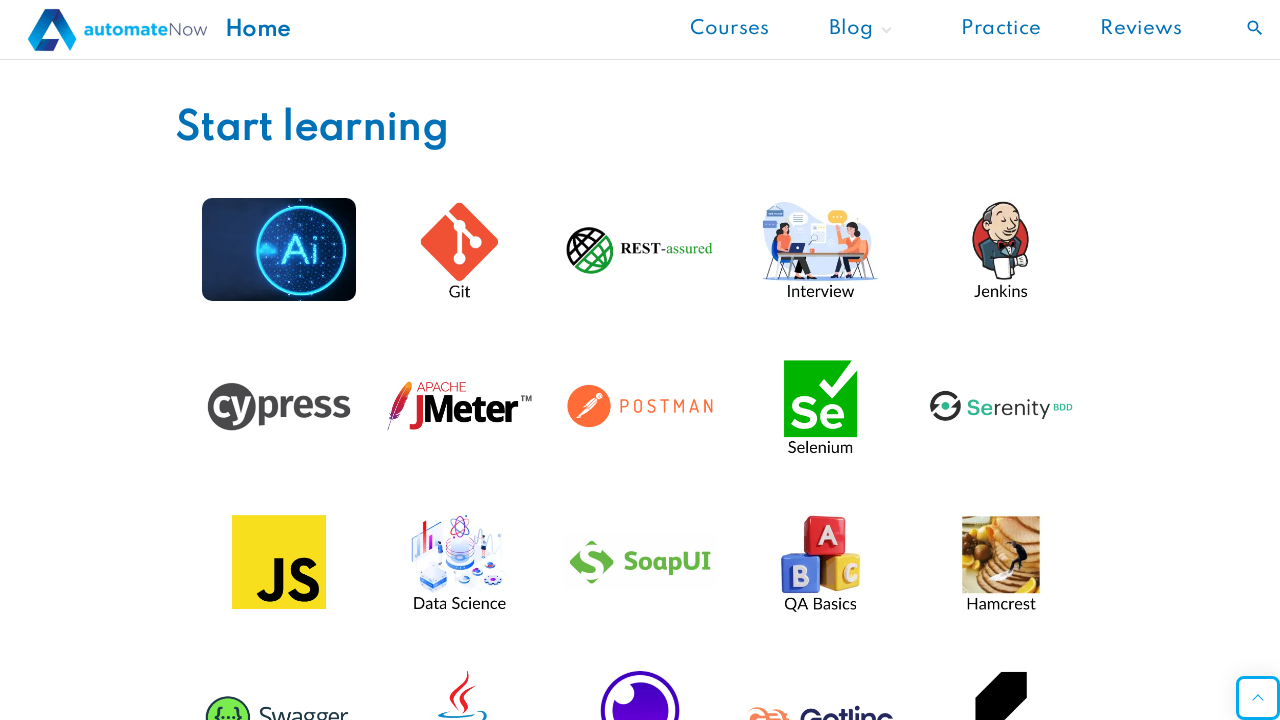

Waited for 'Start learning' text to load on new page
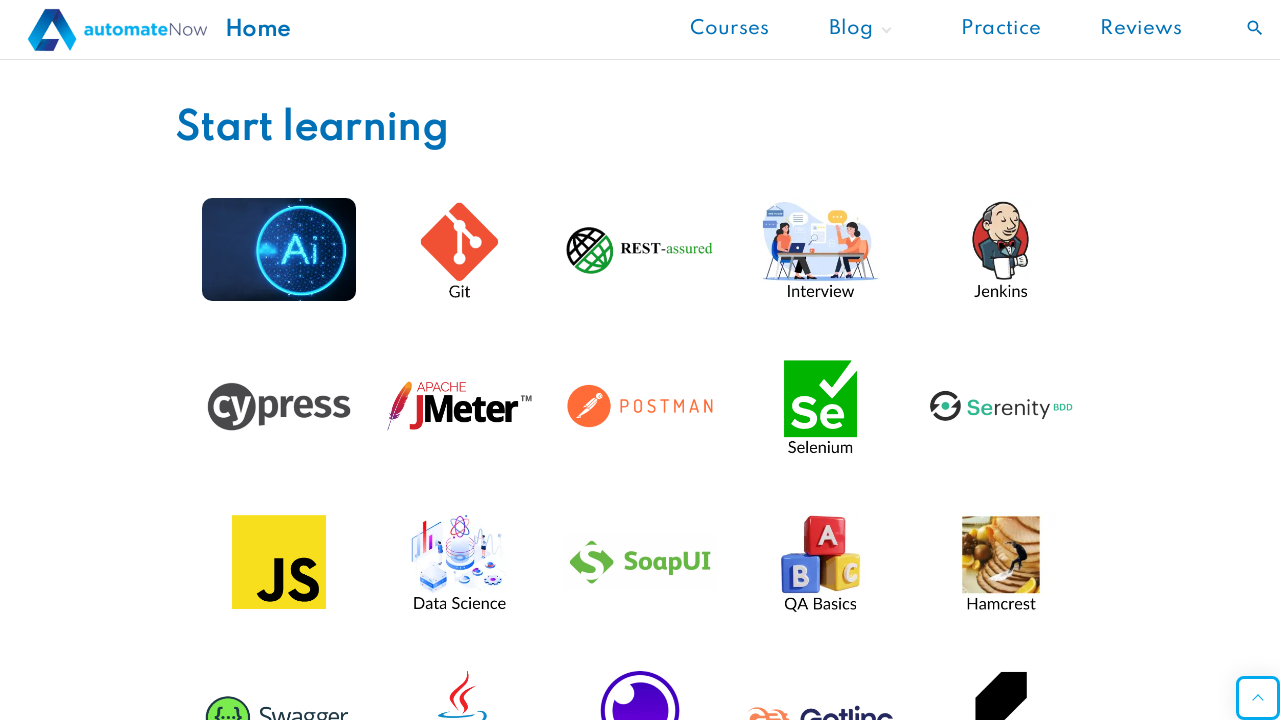

Retrieved 'Start learning' text content from new page
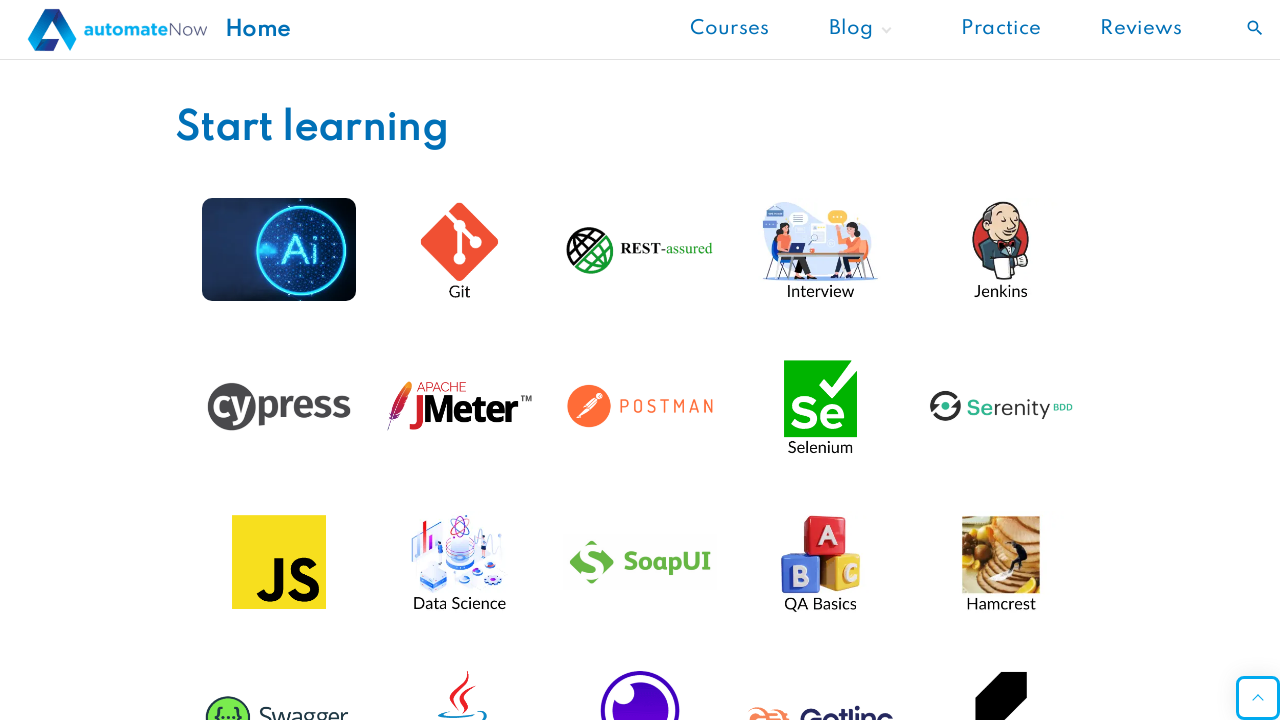

Verified 'Start learning' text matches expected value
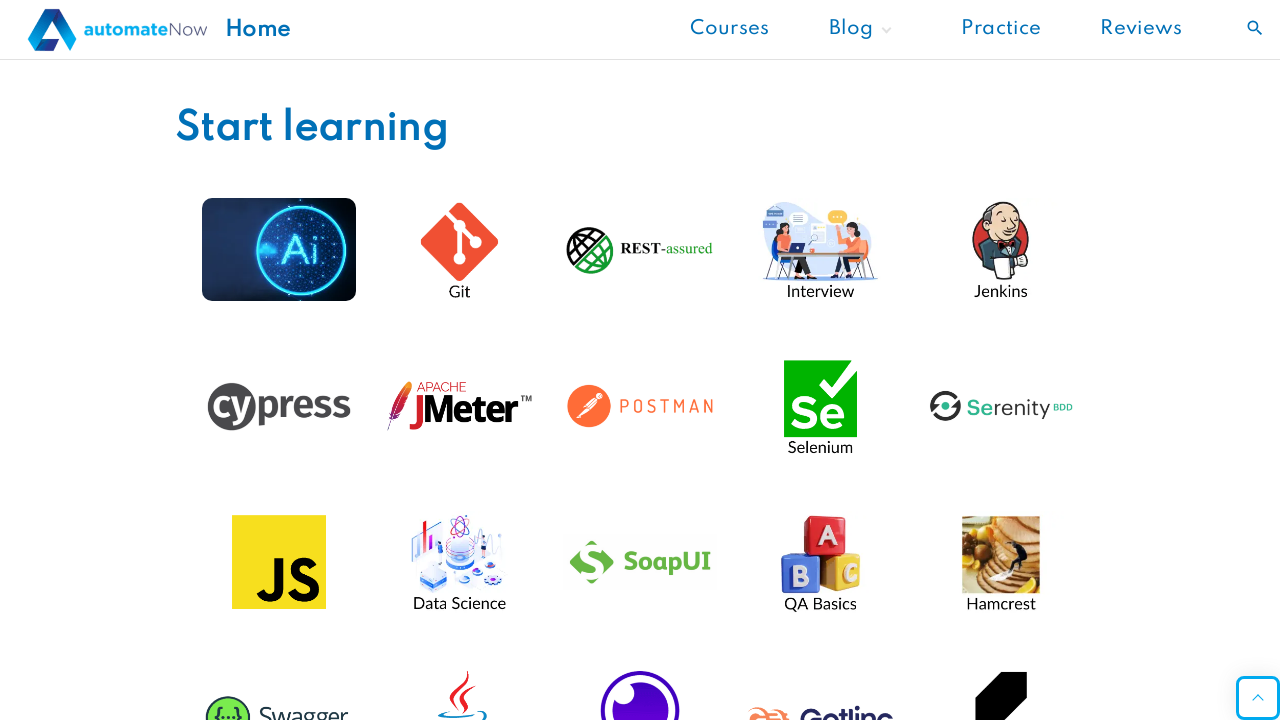

Closed the new tab
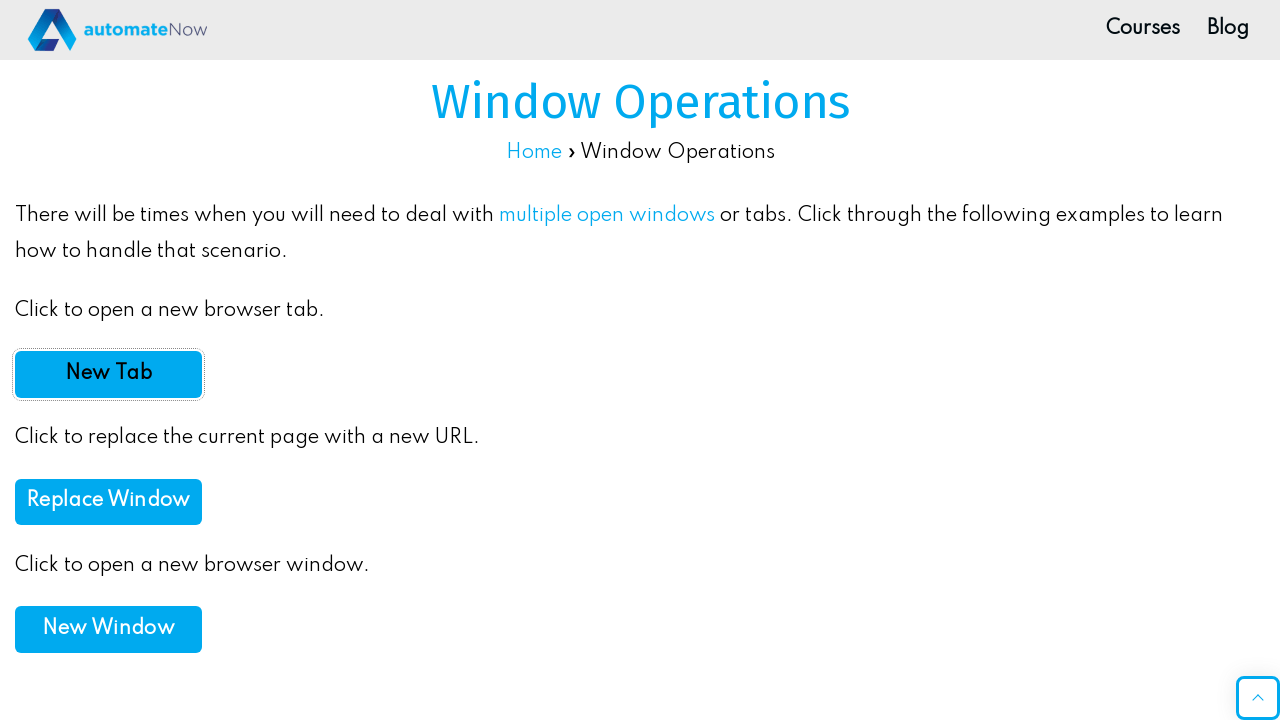

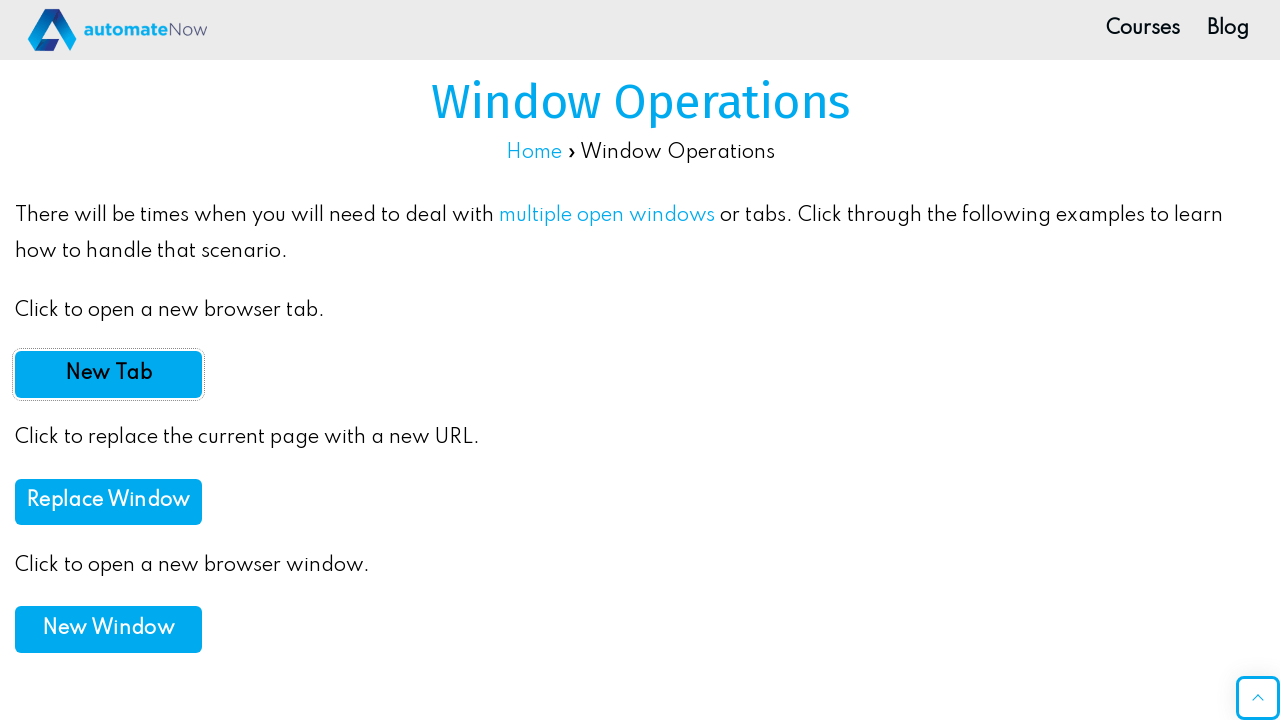